Tests GitHub's search functionality by clicking the search input, entering a search term, submitting the search, and verifying that search results contain the search phrase.

Starting URL: https://github.com/

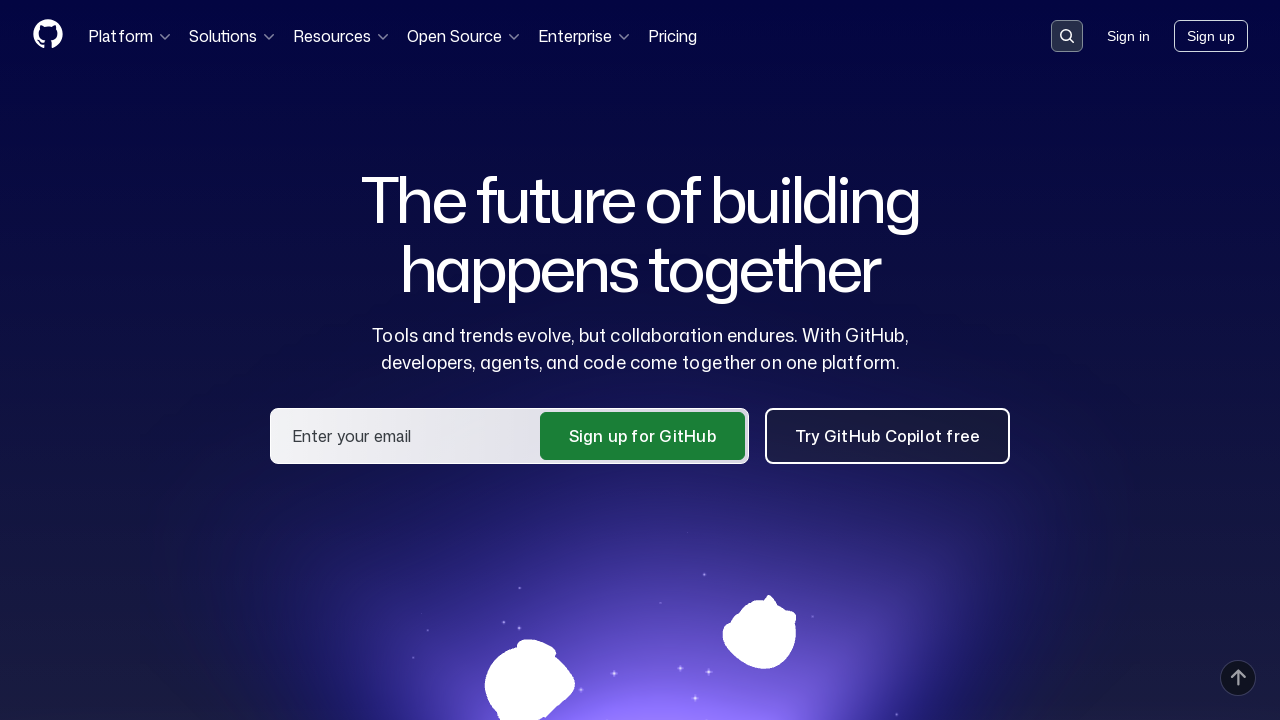

Clicked on the search input field to activate it at (1067, 36) on .search-input
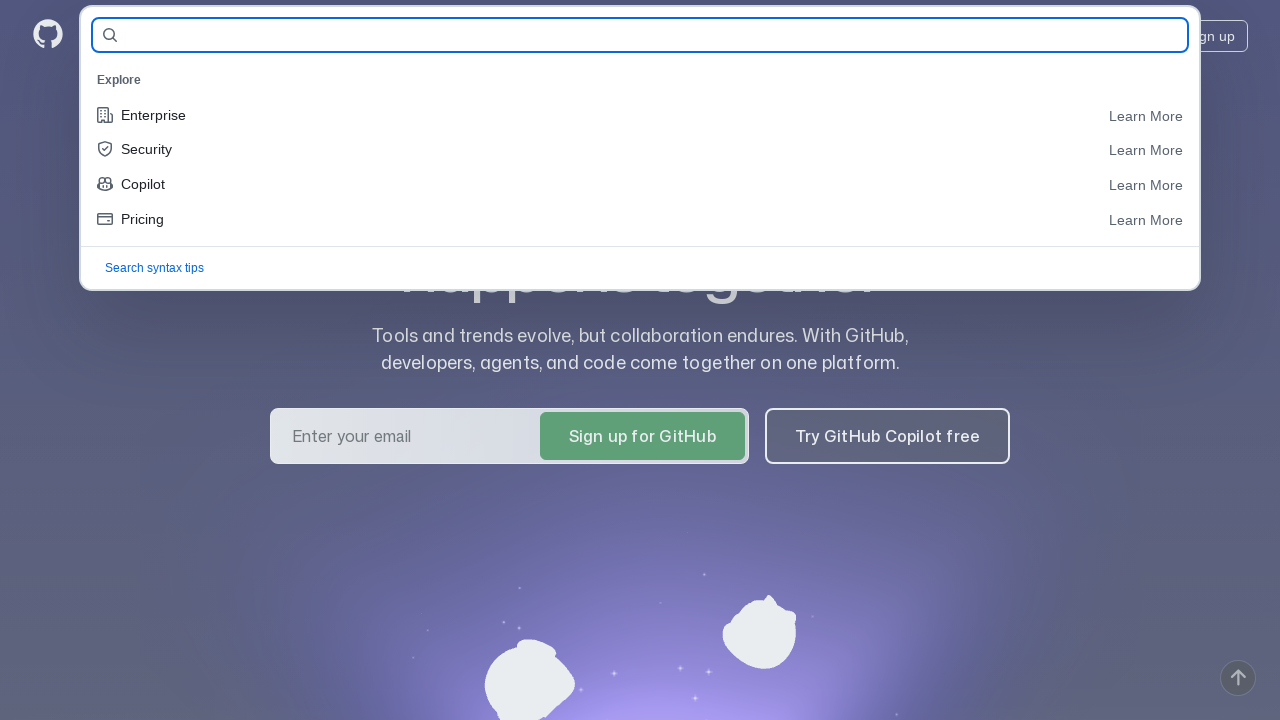

Entered 'selenium' in the search field on #query-builder-test
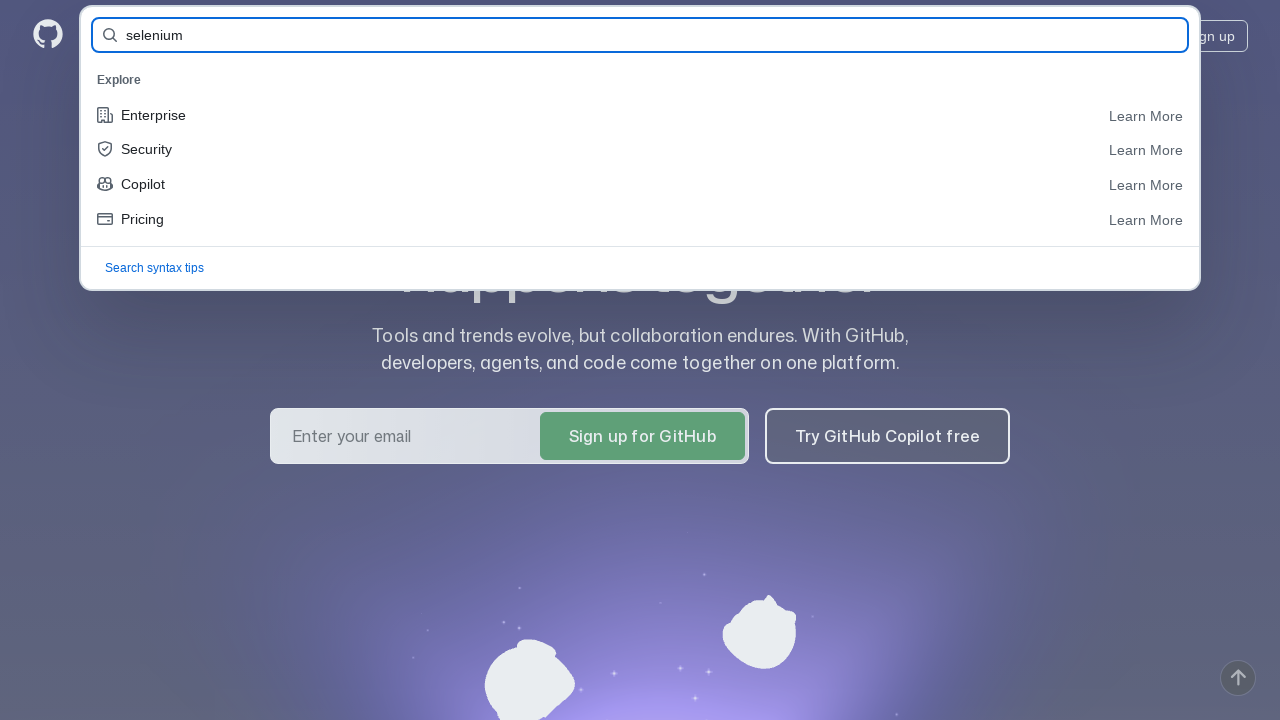

Pressed Enter to submit the search query on #query-builder-test
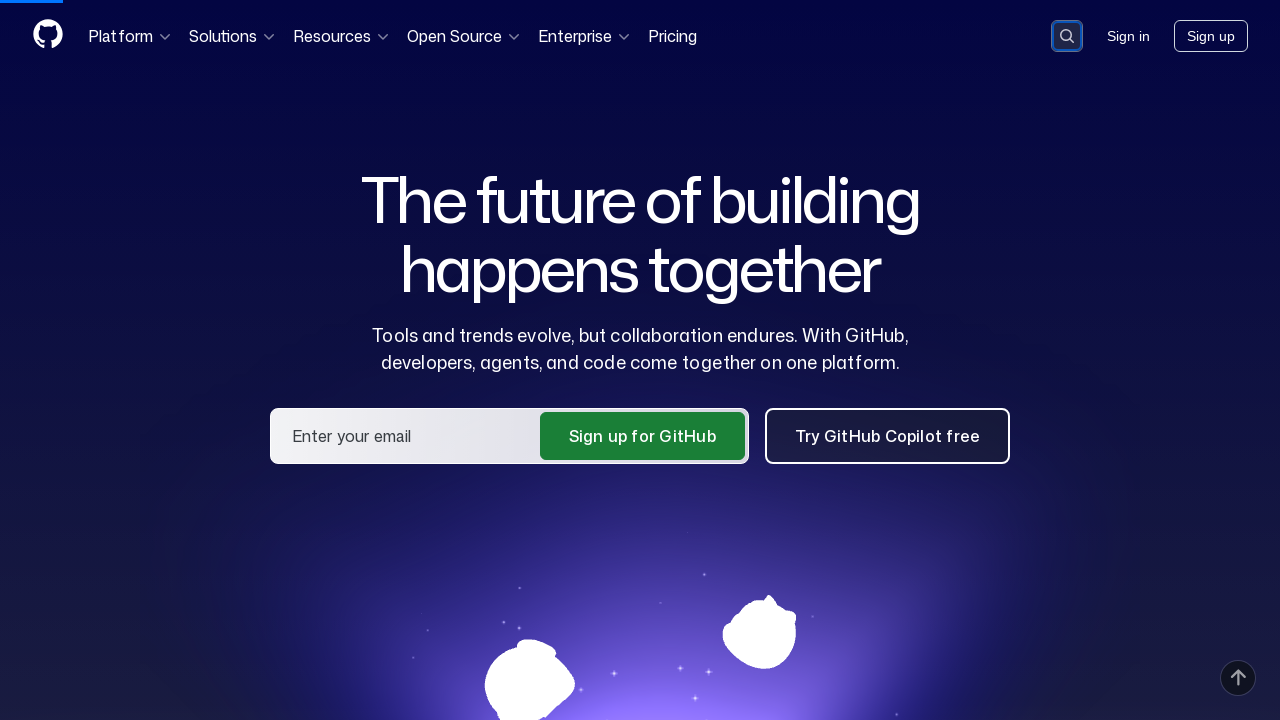

Search results loaded and are visible on the page
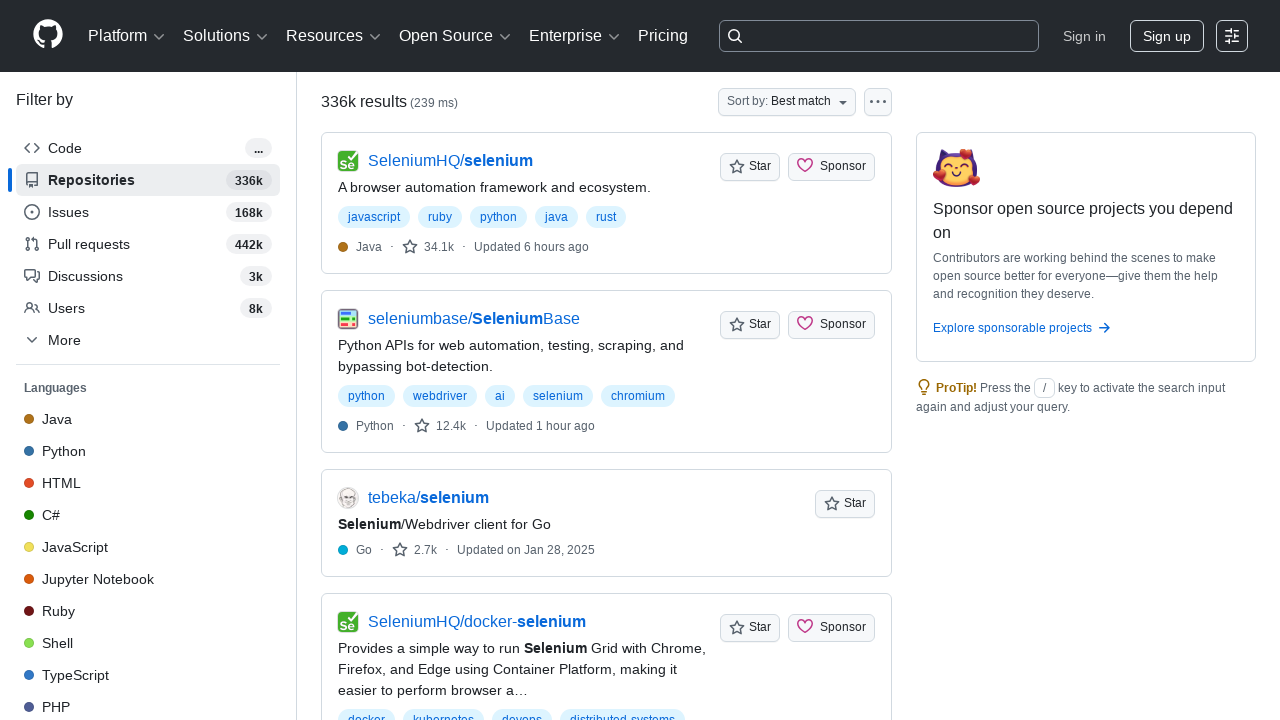

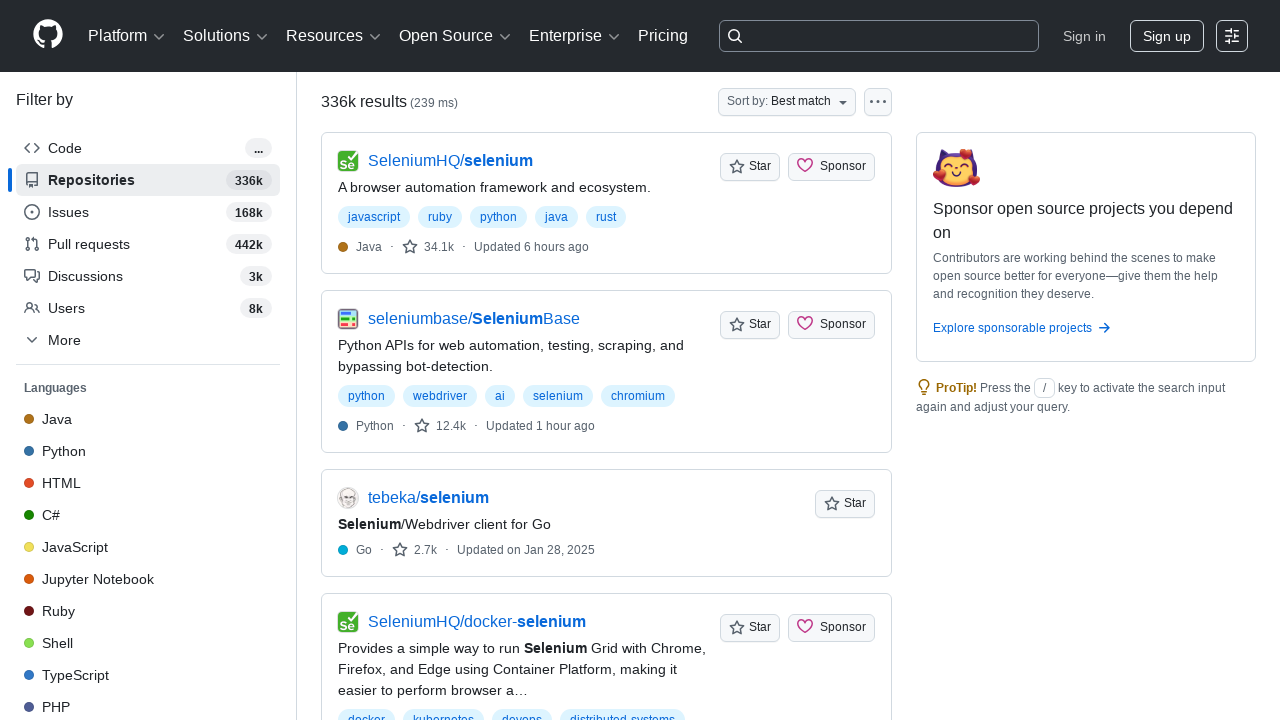